Tests an e-commerce vegetable shopping cart by searching for products, verifying search results, and adding specific items to cart

Starting URL: https://rahulshettyacademy.com/seleniumPractise/#/

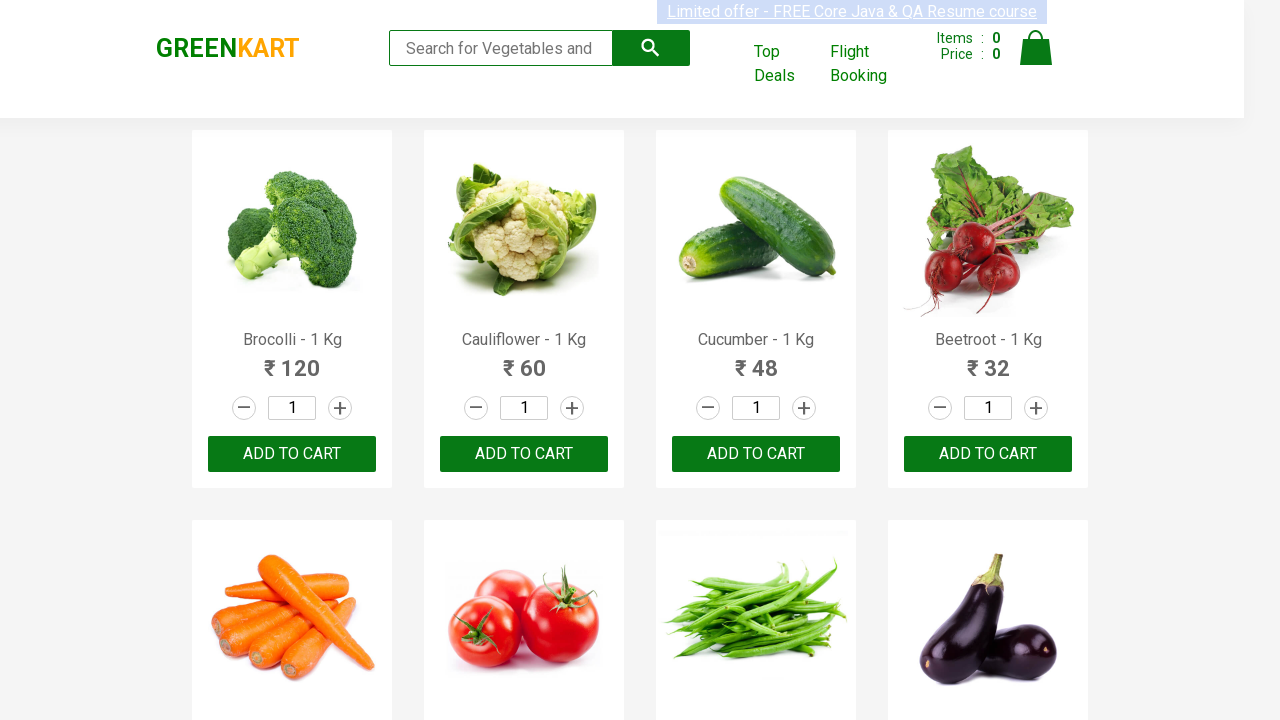

Filled search field with 'ca' to find products on .search-keyword
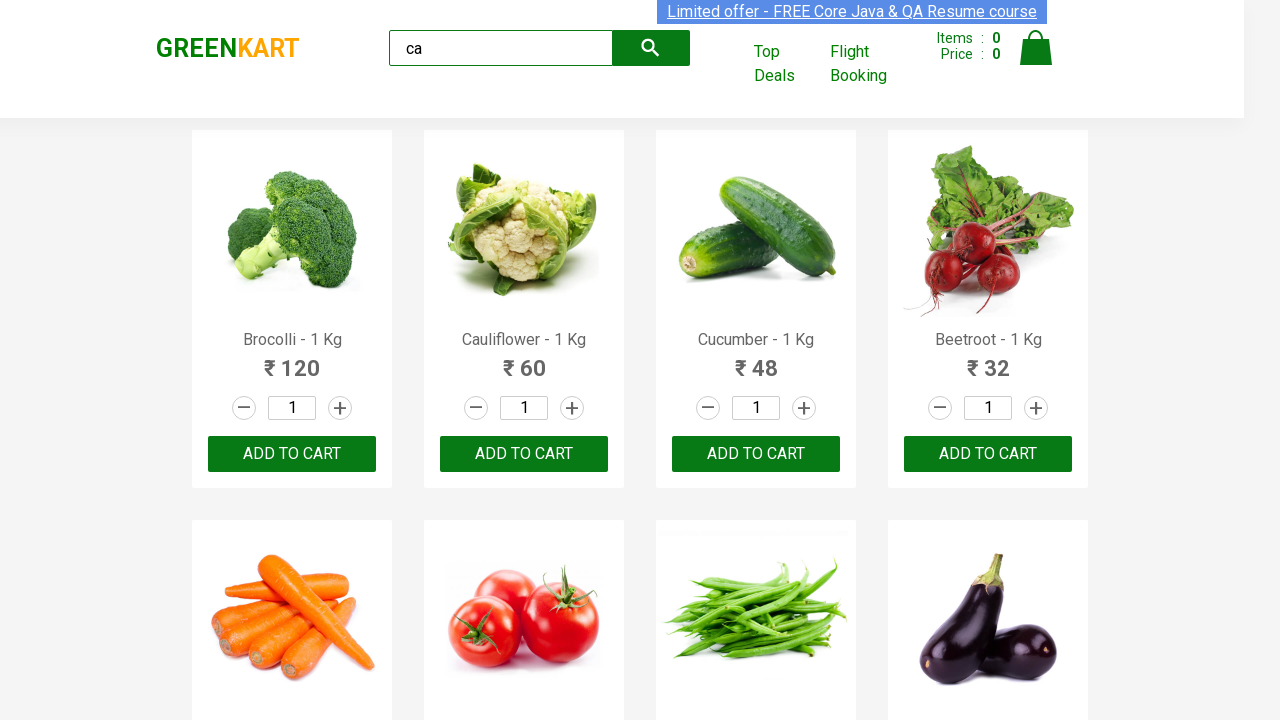

Waited 2 seconds for products to filter
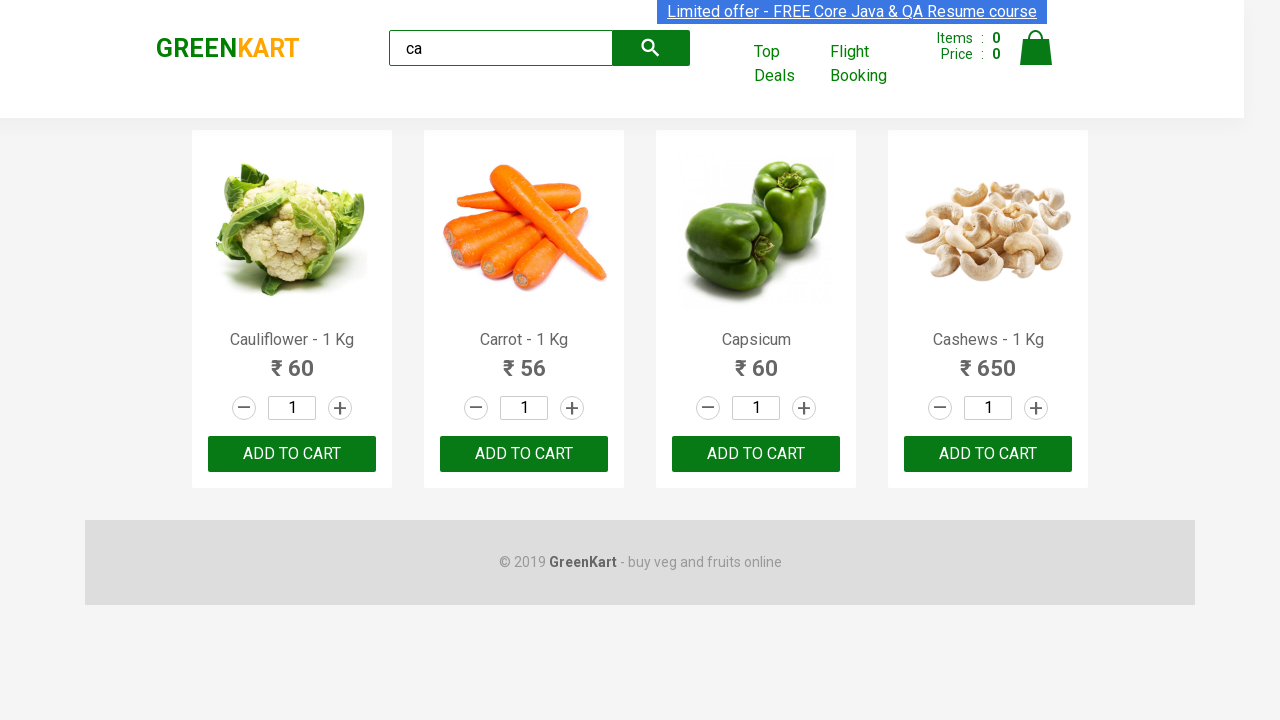

Verified 4 visible products are displayed after search
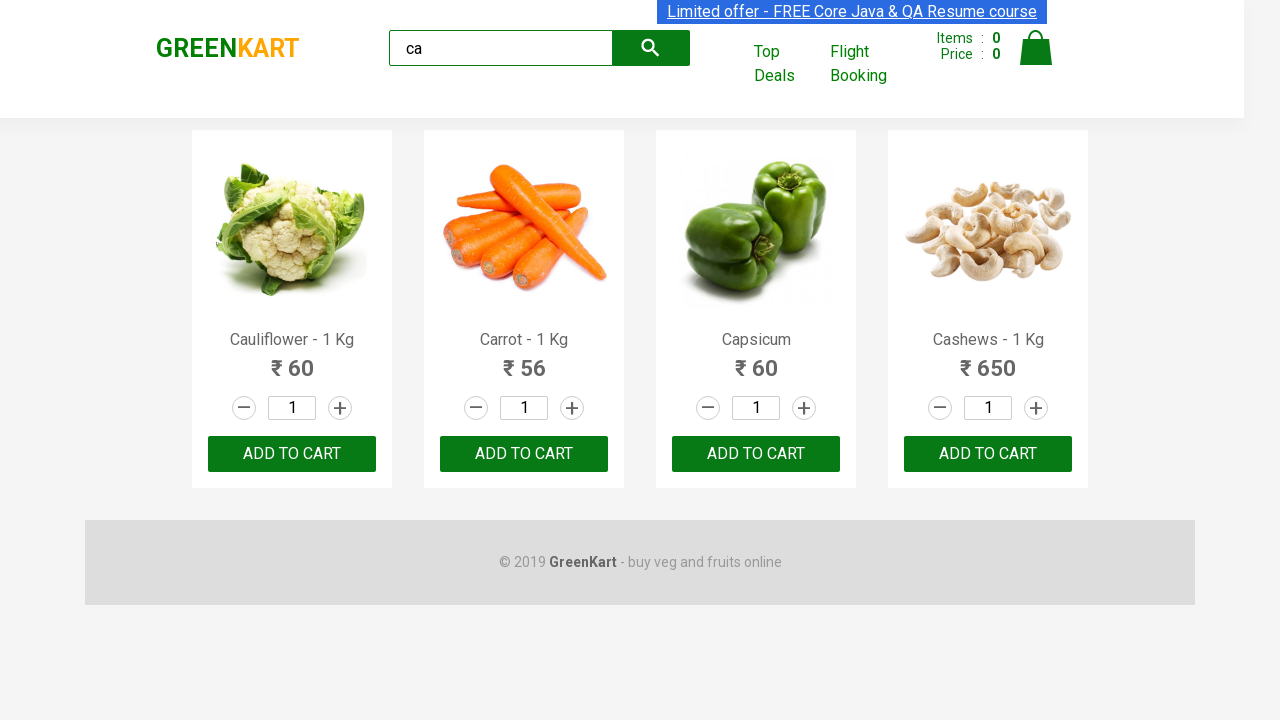

Clicked ADD TO CART button for the third product at (756, 454) on :nth-child(3) > .product-action > button
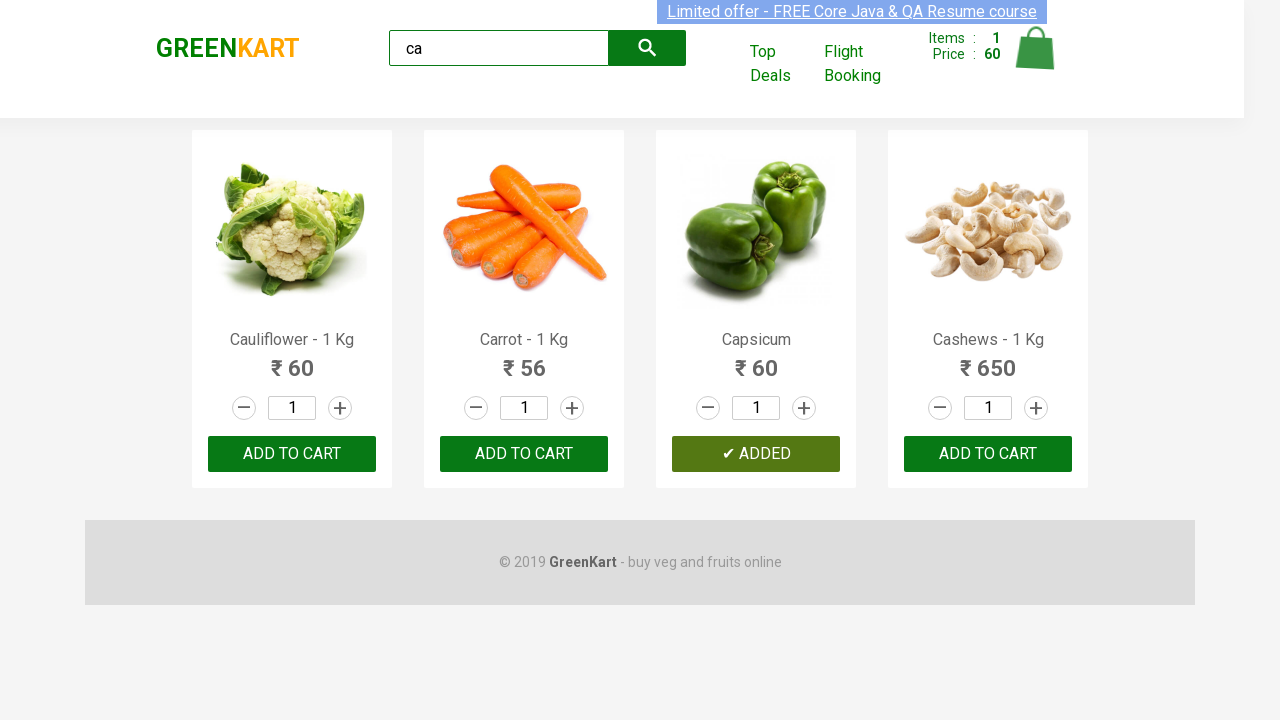

Clicked ADD TO CART button for the product at index 2 at (756, 454) on .products .product >> nth=2 >> internal:text="ADD TO CART"i
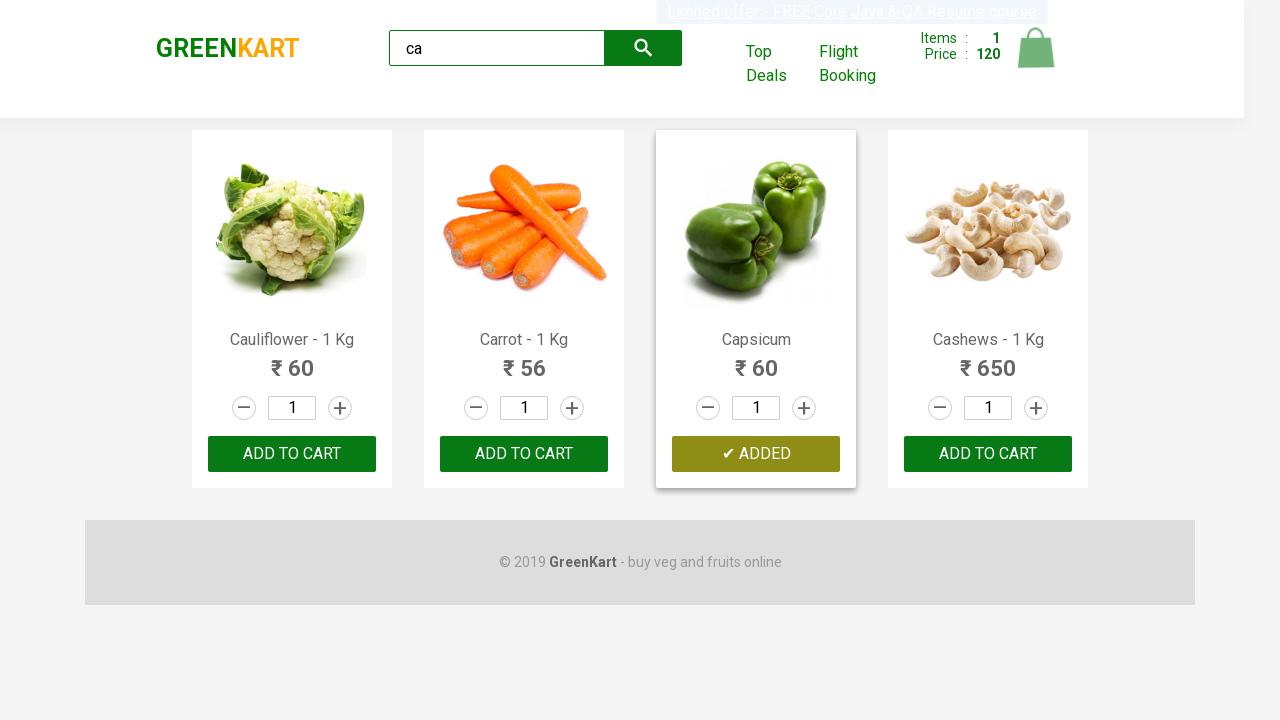

Found and clicked ADD TO CART for Cashews product at (988, 454) on .products .product >> nth=3 >> button
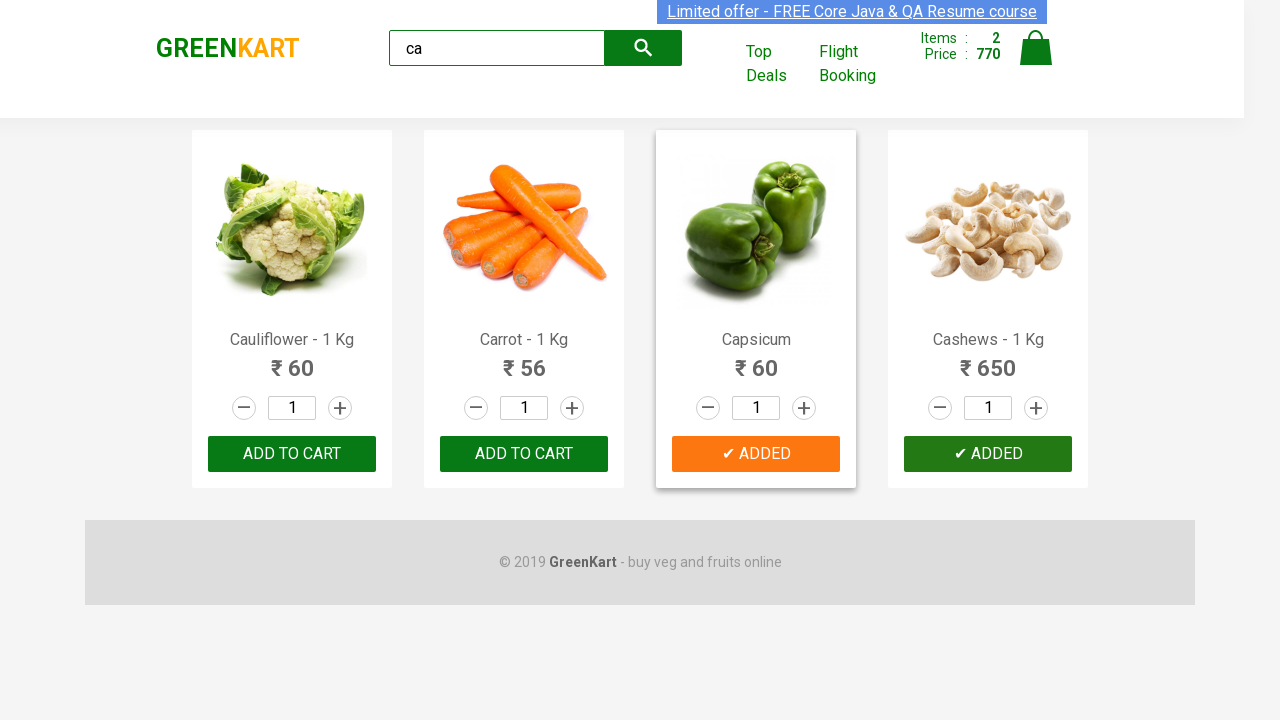

Verified brand text is 'GREENKART'
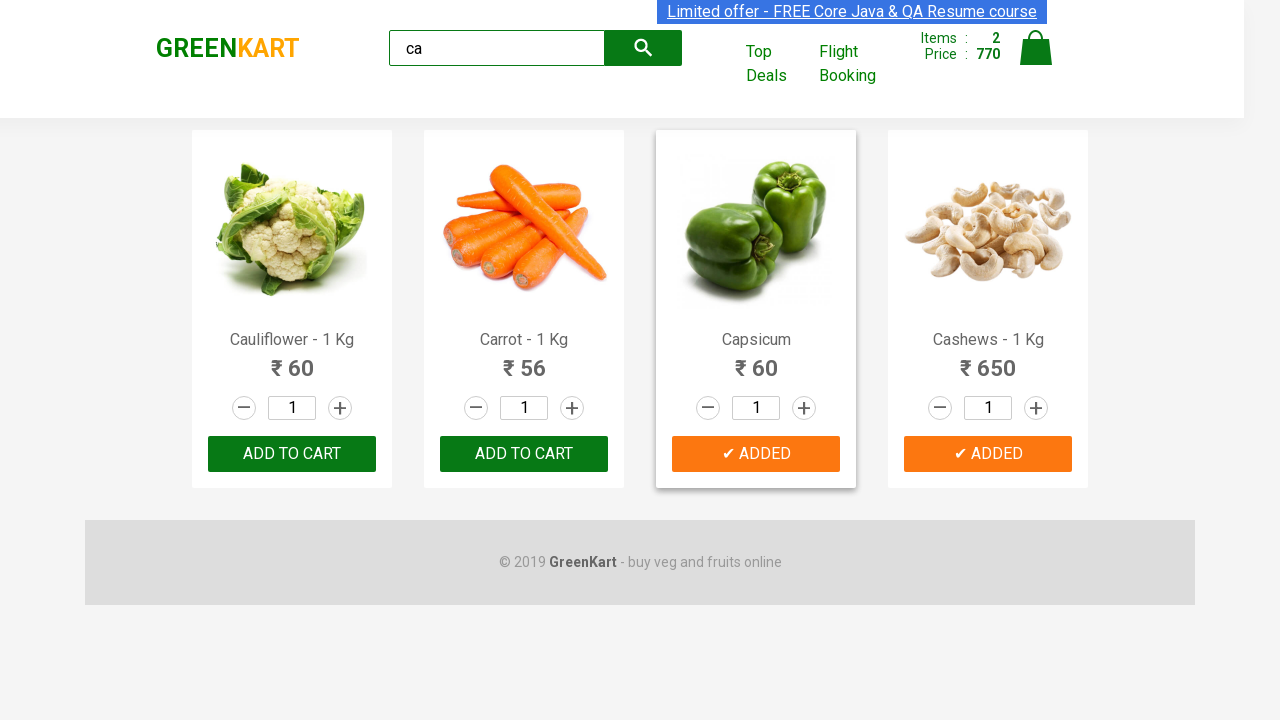

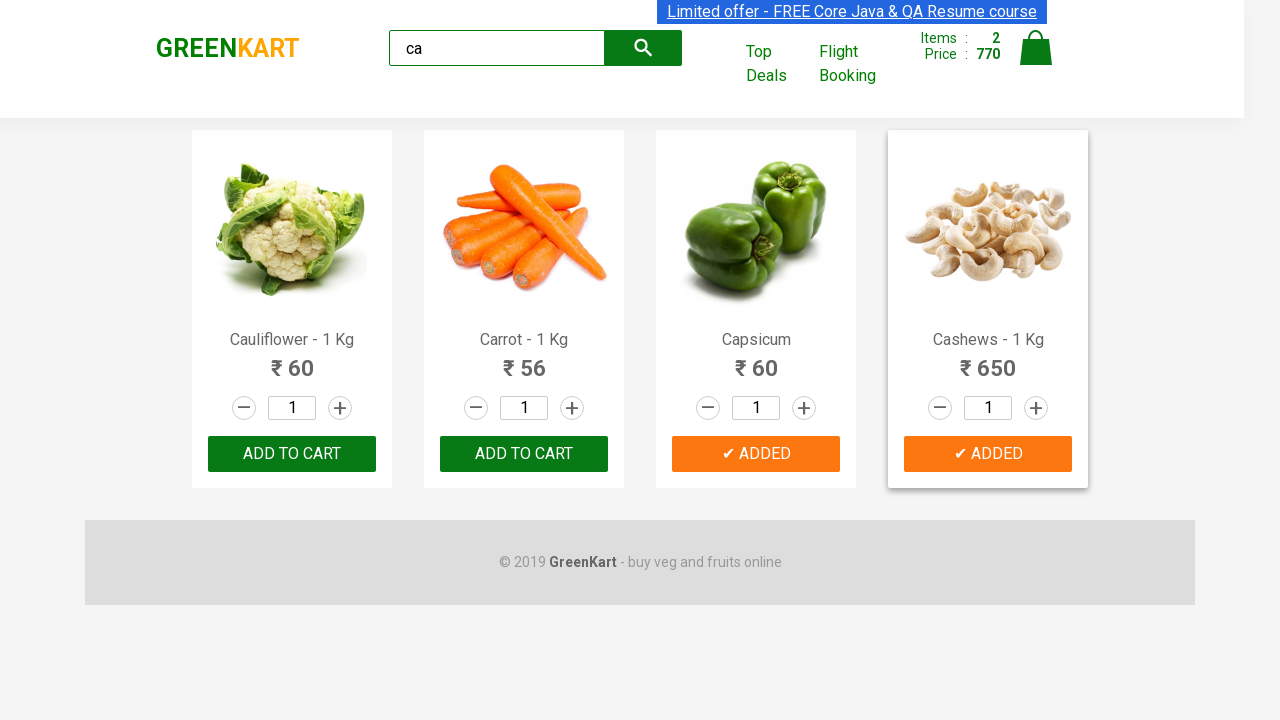